Tests that selecting the 'Yes' radio button displays the correct message

Starting URL: https://demoqa.com/elements

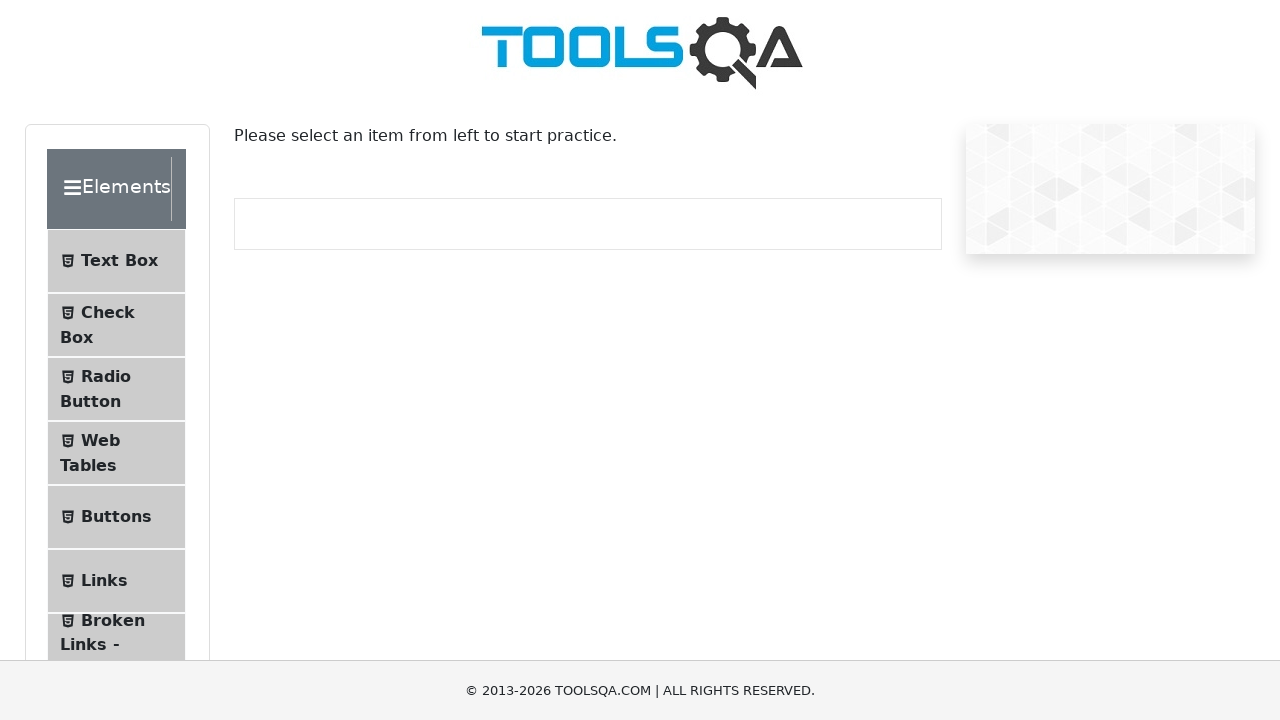

Clicked on Radio Button menu item at (116, 389) on #item-2
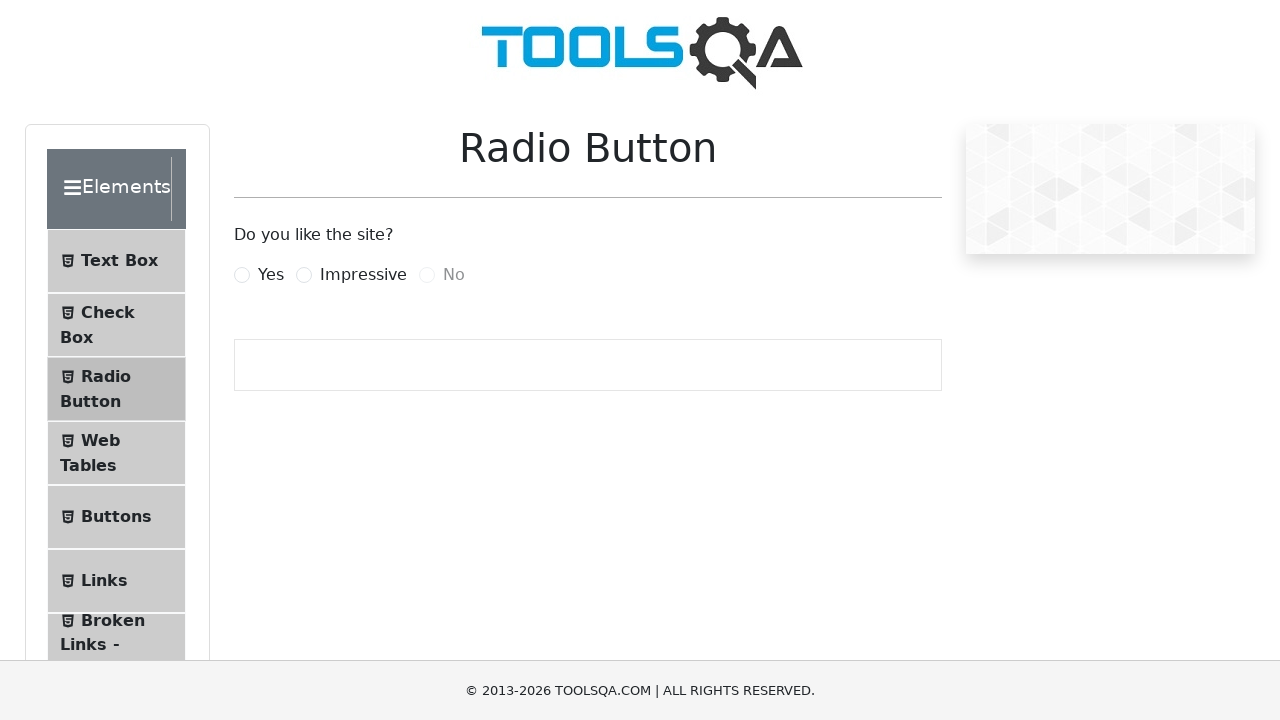

Clicked on 'Yes' radio button at (271, 275) on [for=yesRadio]
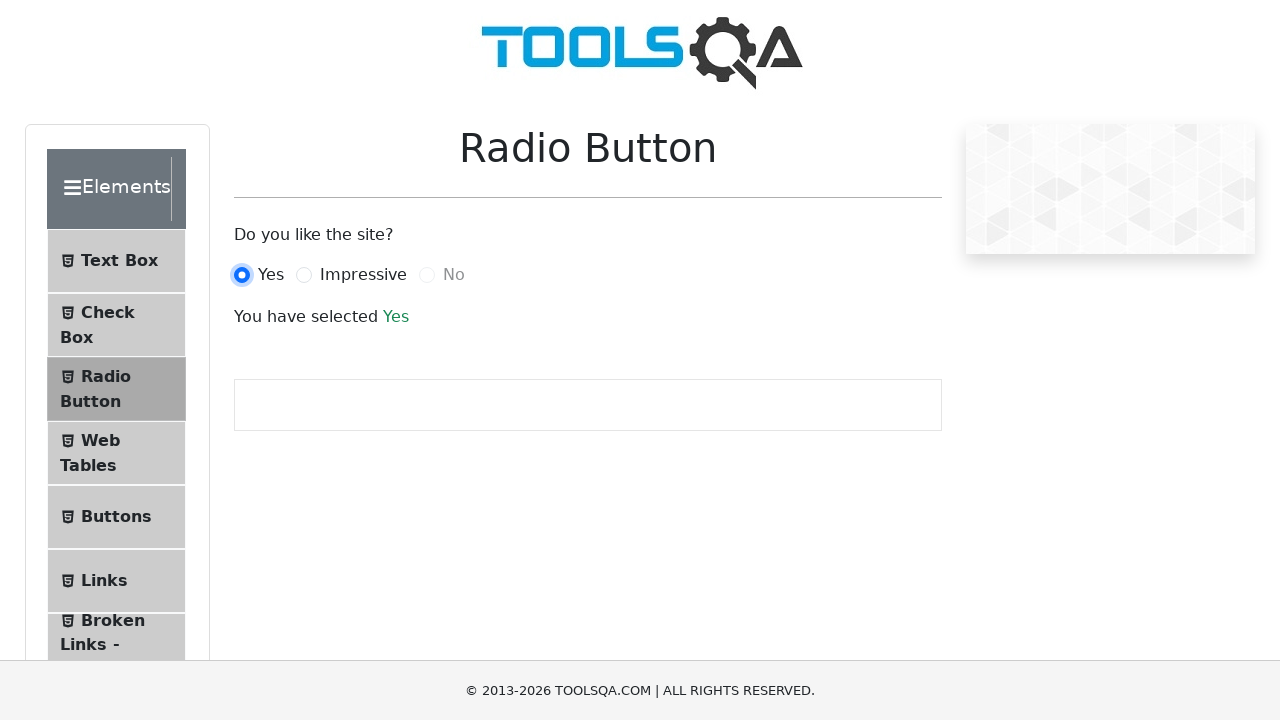

Waited for confirmation message to appear
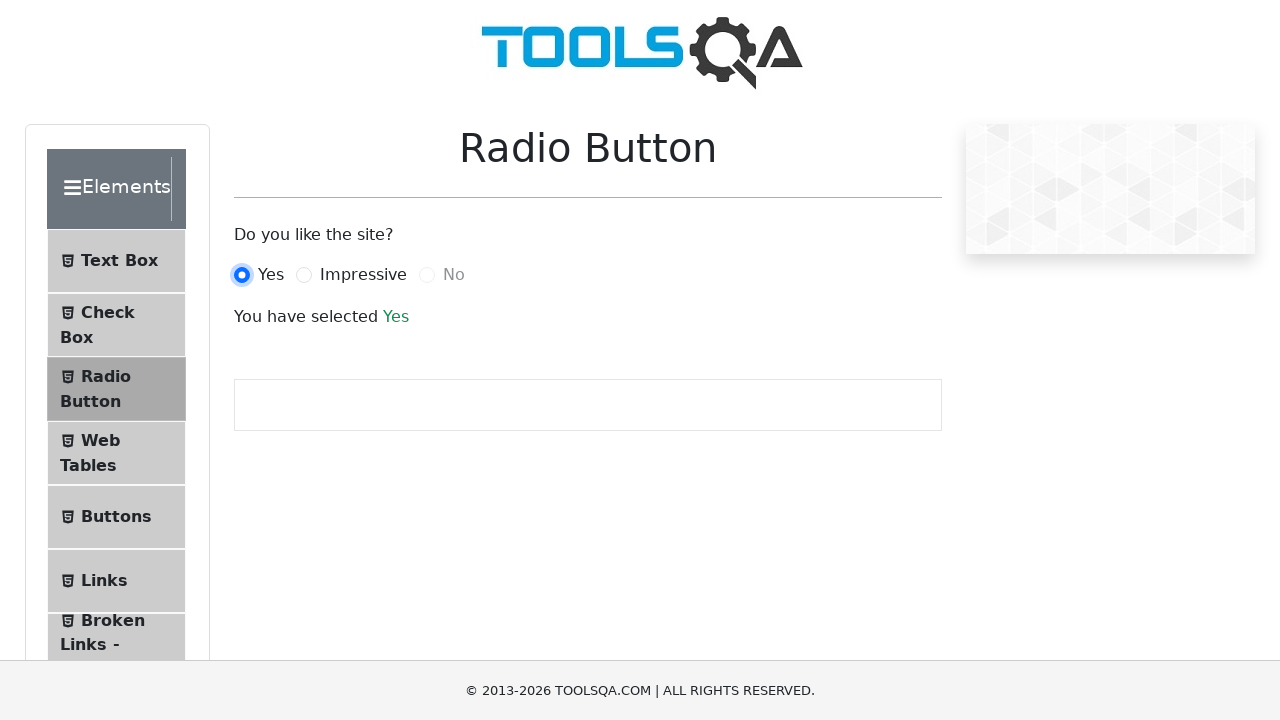

Verified 'You have selected Yes' message is displayed
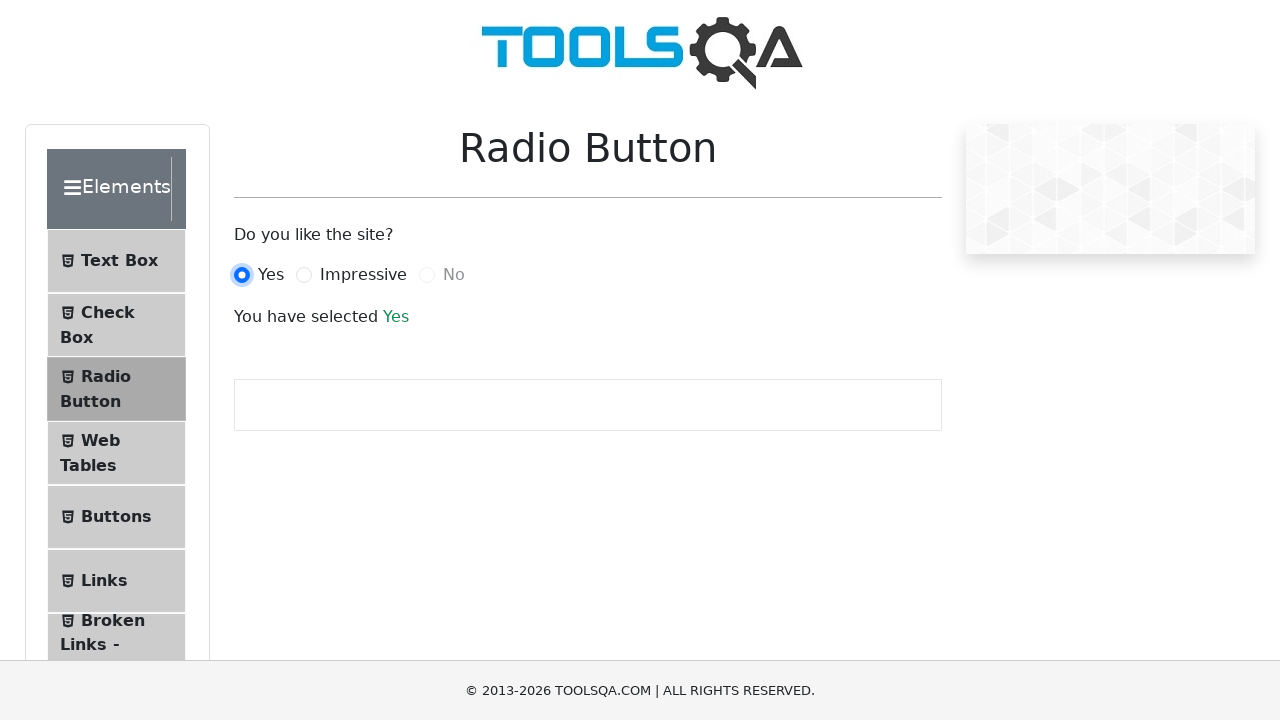

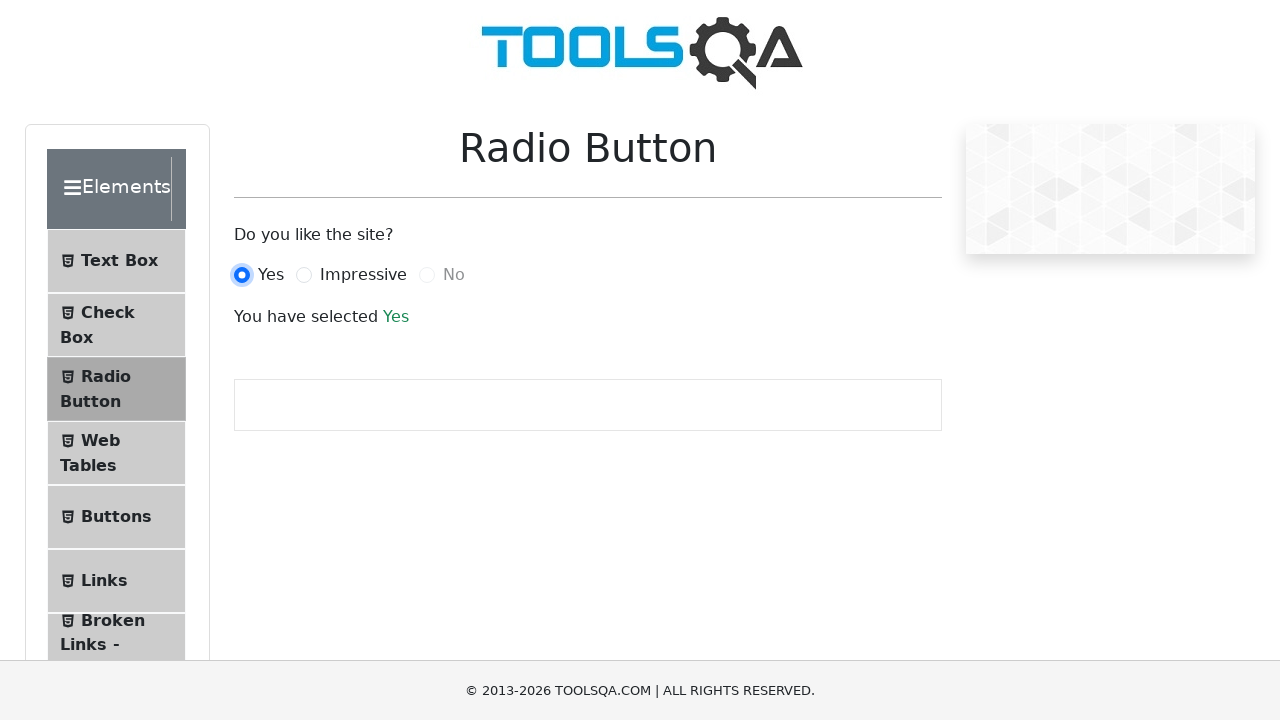